Tests a form submission by filling out text fields for full name, email, current address, and permanent address using keyboard actions and then submitting the form

Starting URL: https://demoqa.com/text-box

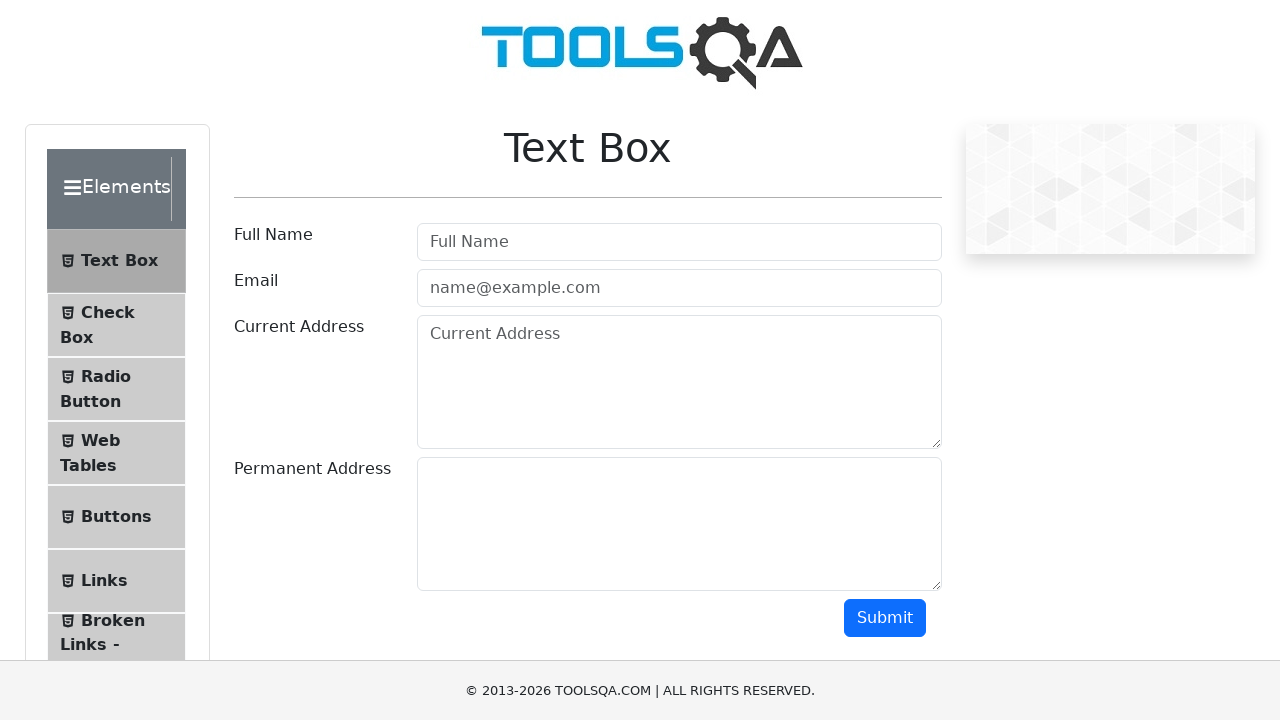

Clicked on full name input field at (679, 242) on input#userName
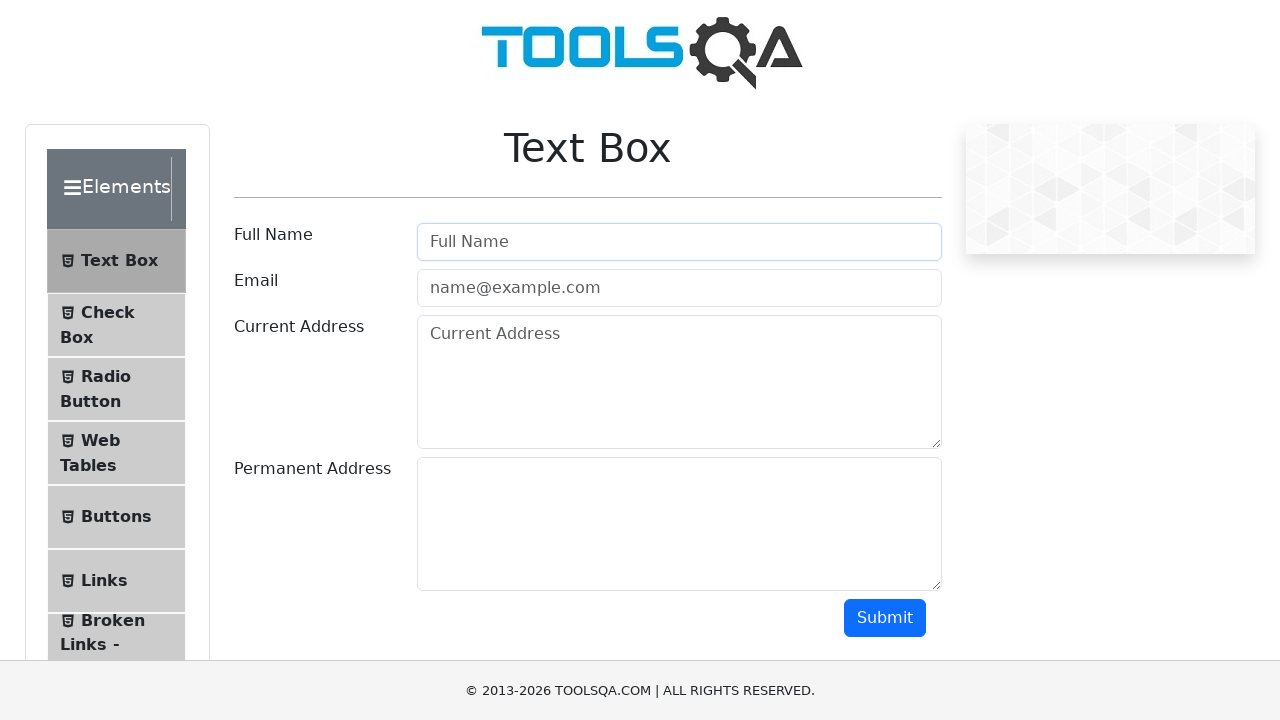

Pressed Shift key down for capital letters
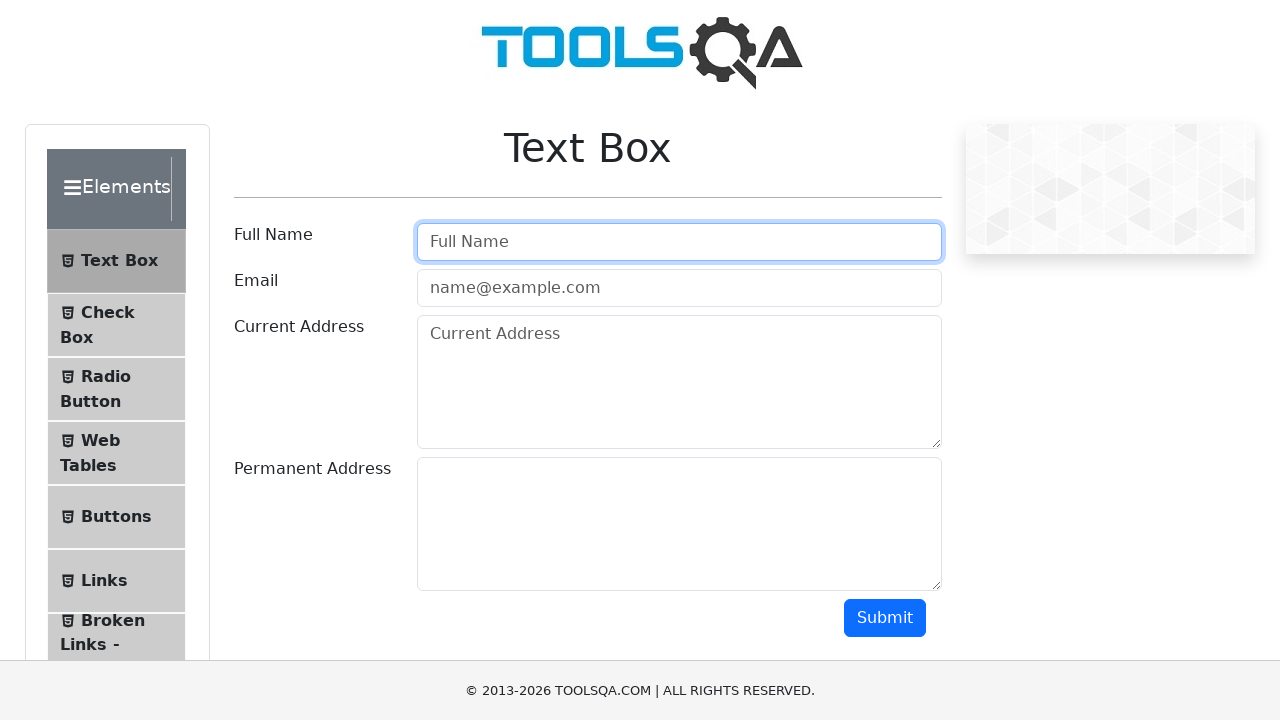

Typed 'alexander Hamilton' in full name field with Shift key active on input#userName
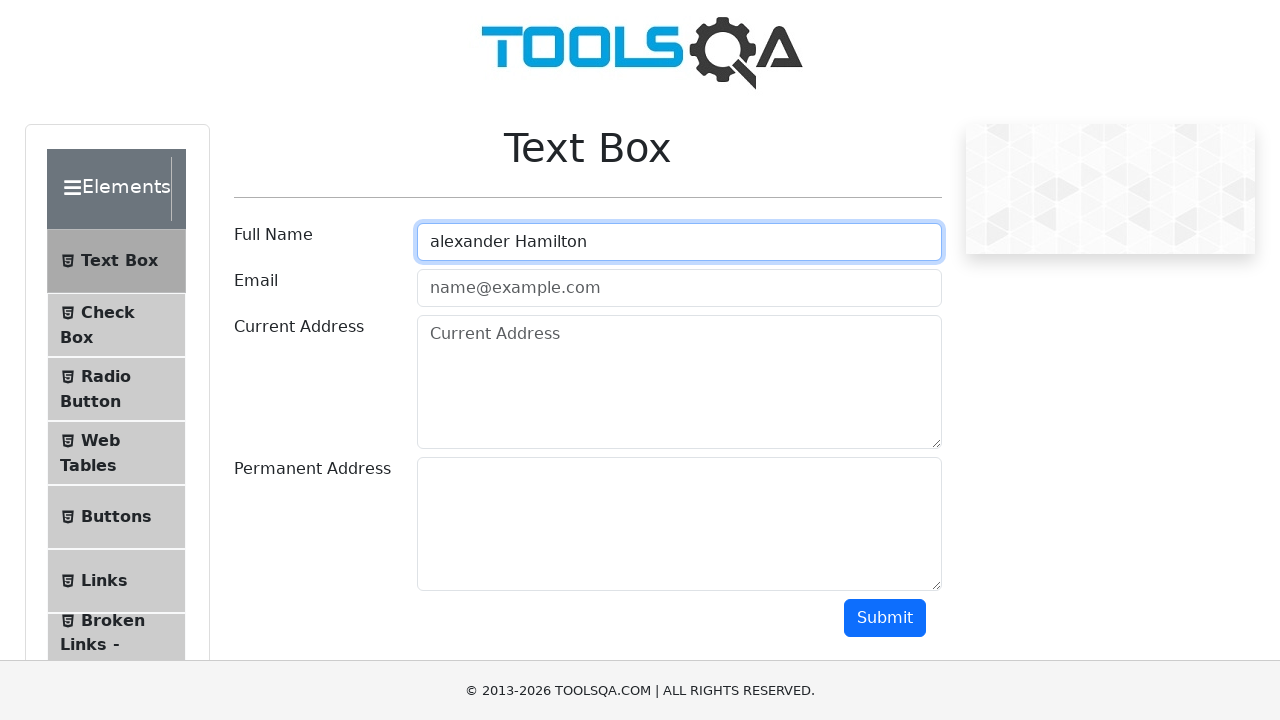

Released Shift key
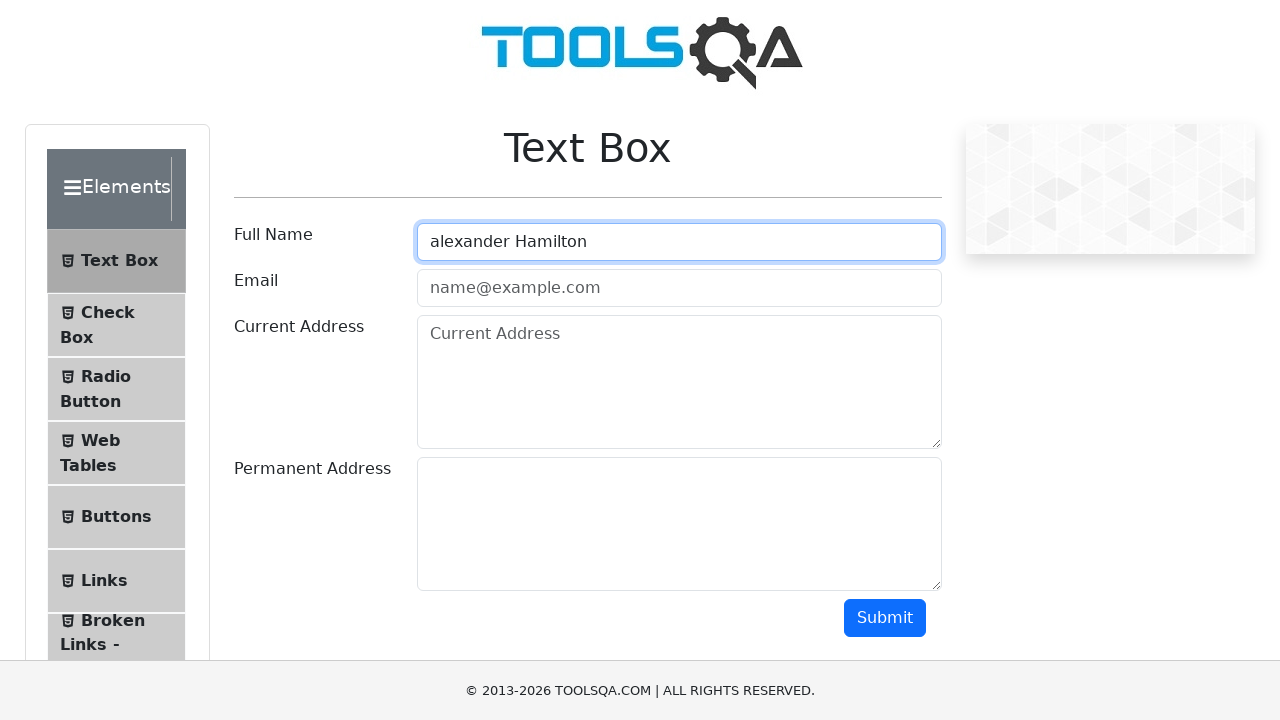

Filled email field with 'alexander@hamilton.com' on input#userEmail
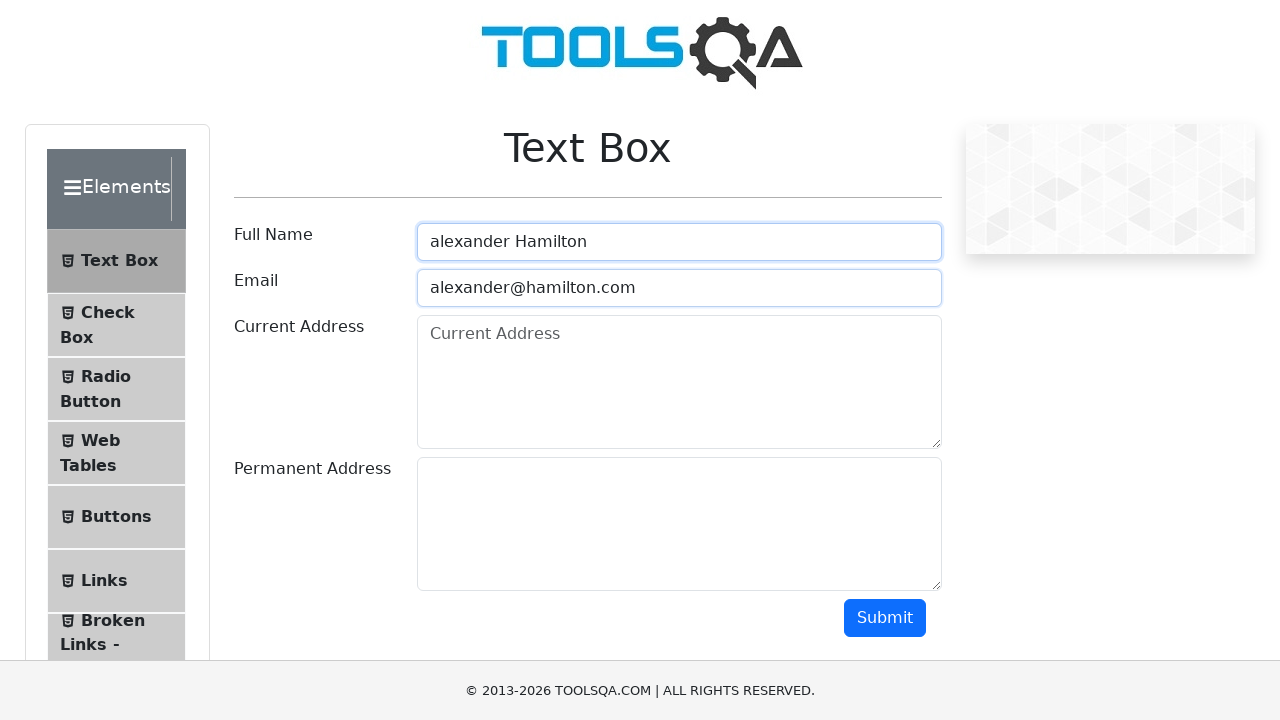

Filled current address field with '321 Baker St, London, UK' on textarea#currentAddress
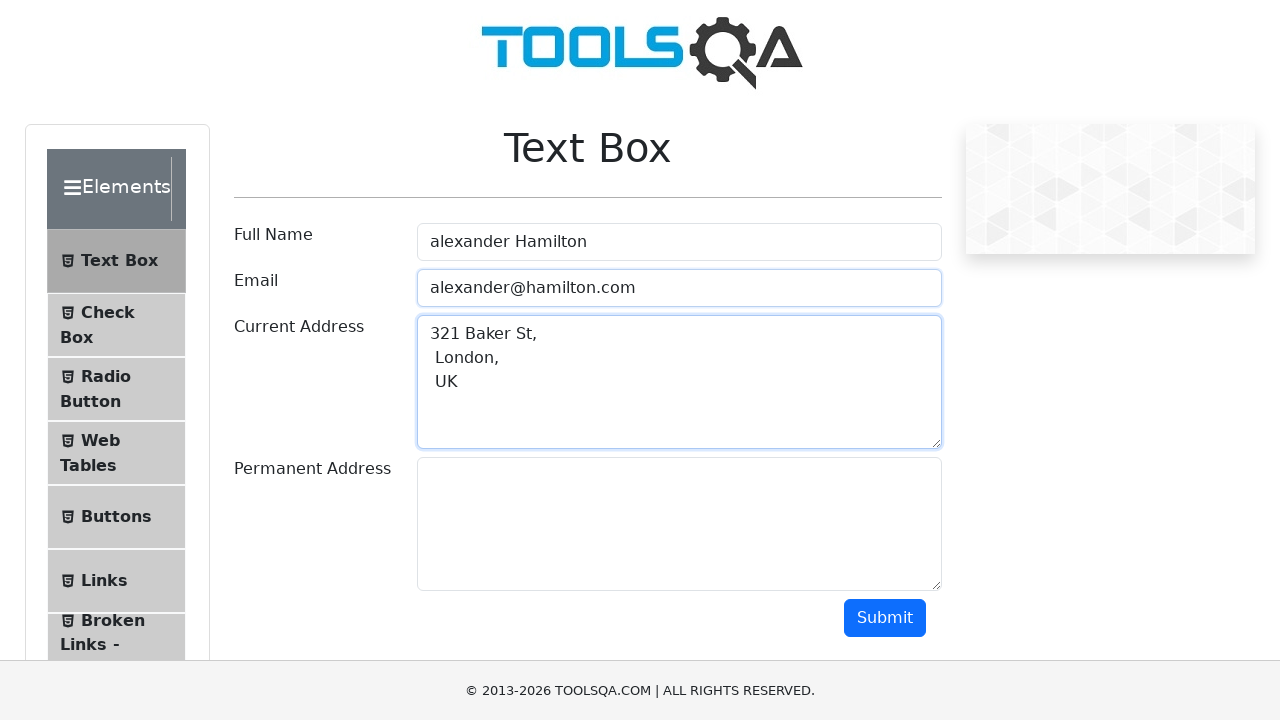

Filled permanent address field with '1001 North QueensLand, Bratislava, Germany' on textarea#permanentAddress
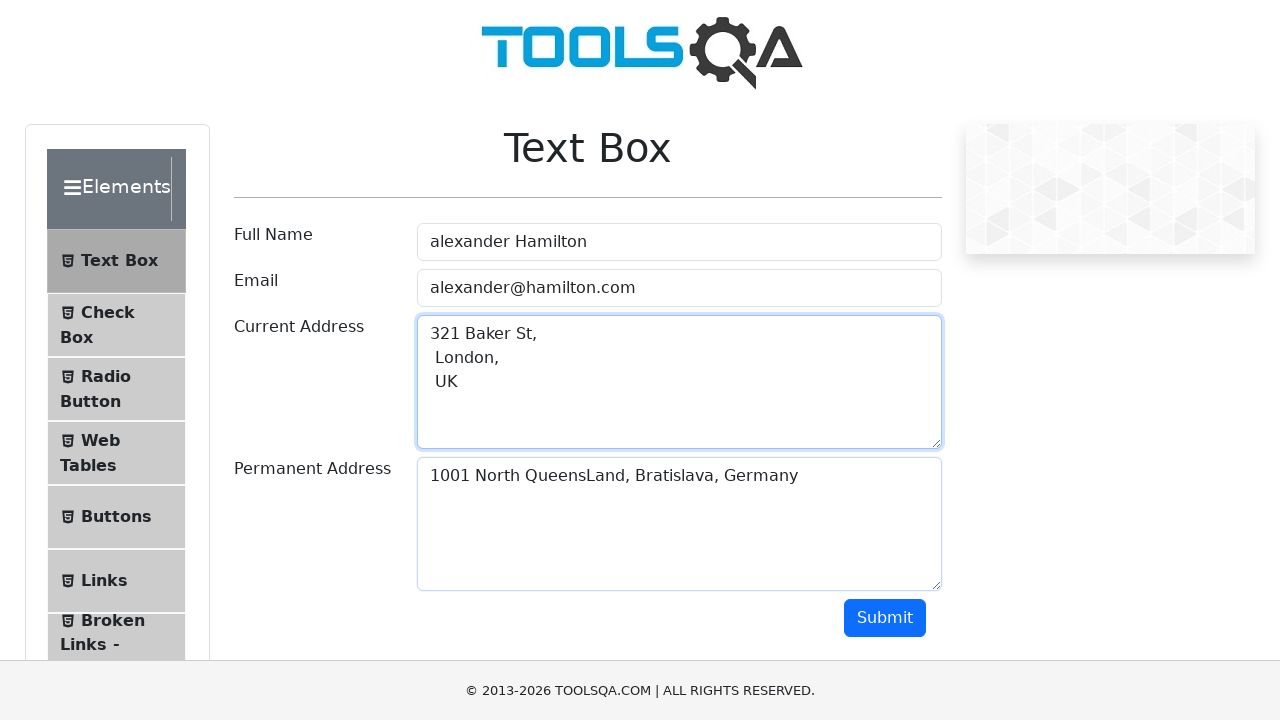

Clicked submit button to submit the form at (885, 618) on button#submit
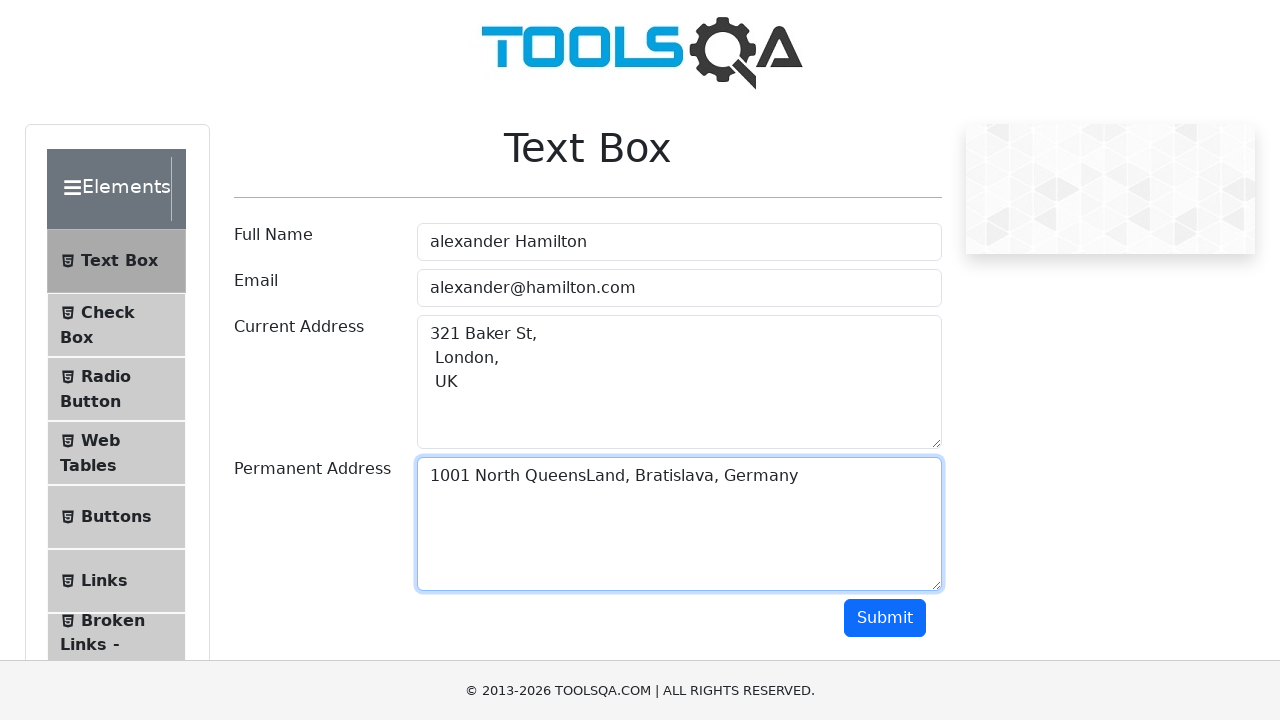

Waited 2 seconds for form submission to complete
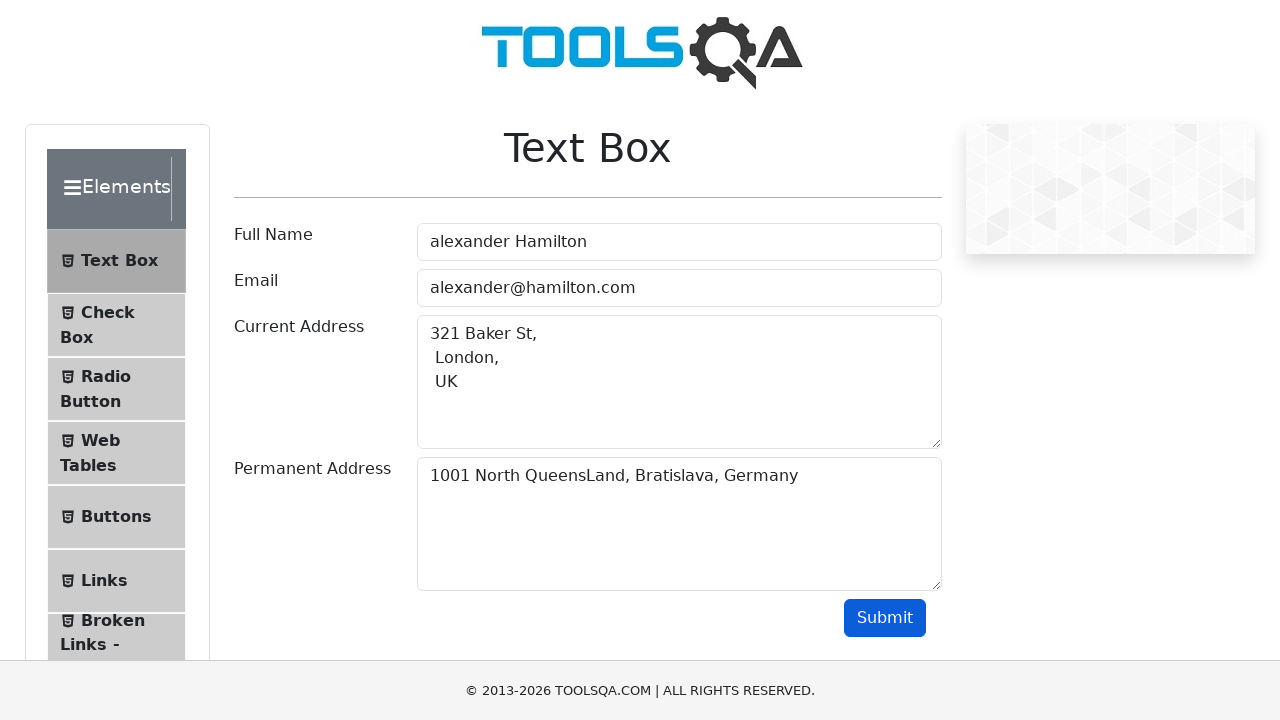

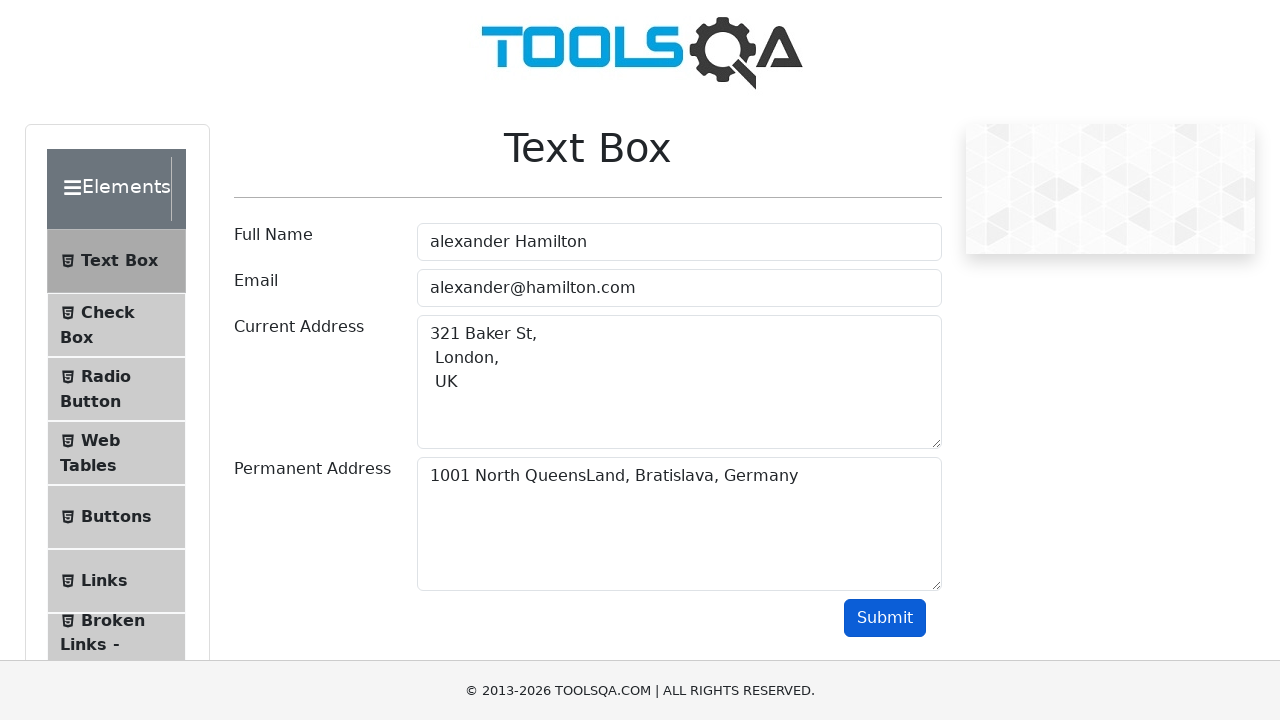